Tests a basic form by entering a first name into the firstname input field on a Selenium exercises page.

Starting URL: https://qbek.github.io/selenium-exercises/pl/basic_form.html

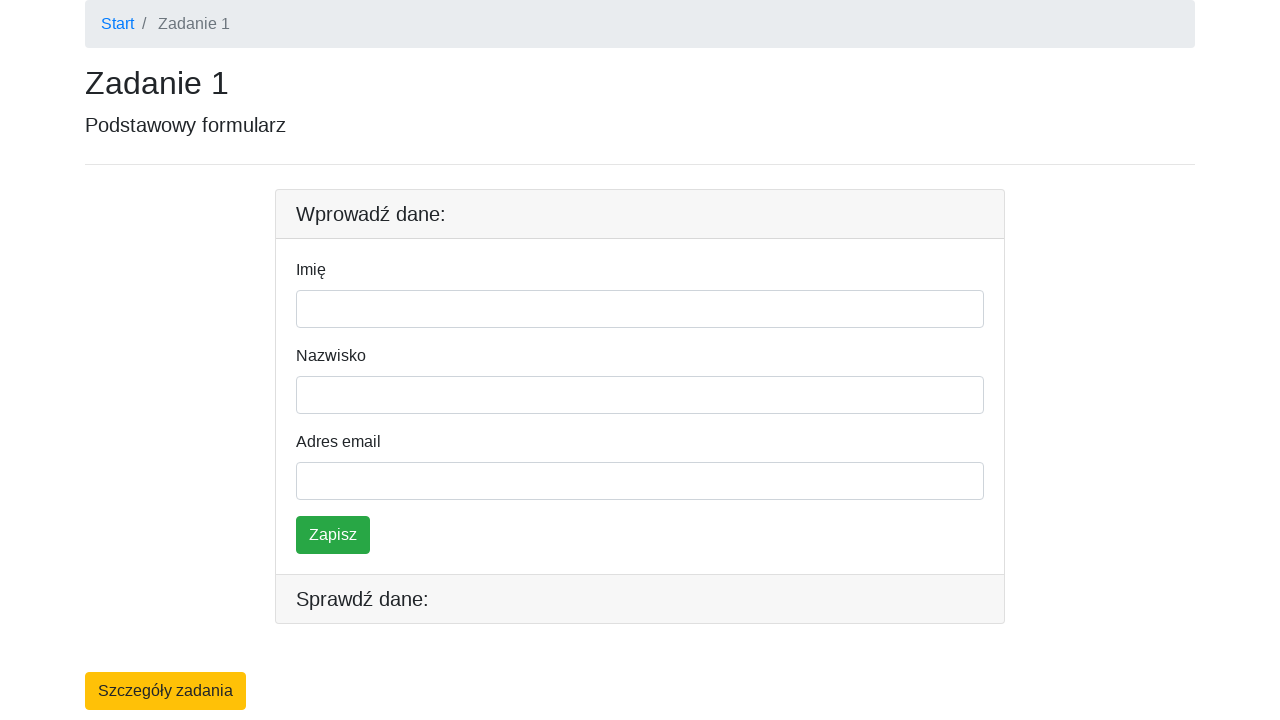

Filled firstname input field with 'Jakub' on #firstname
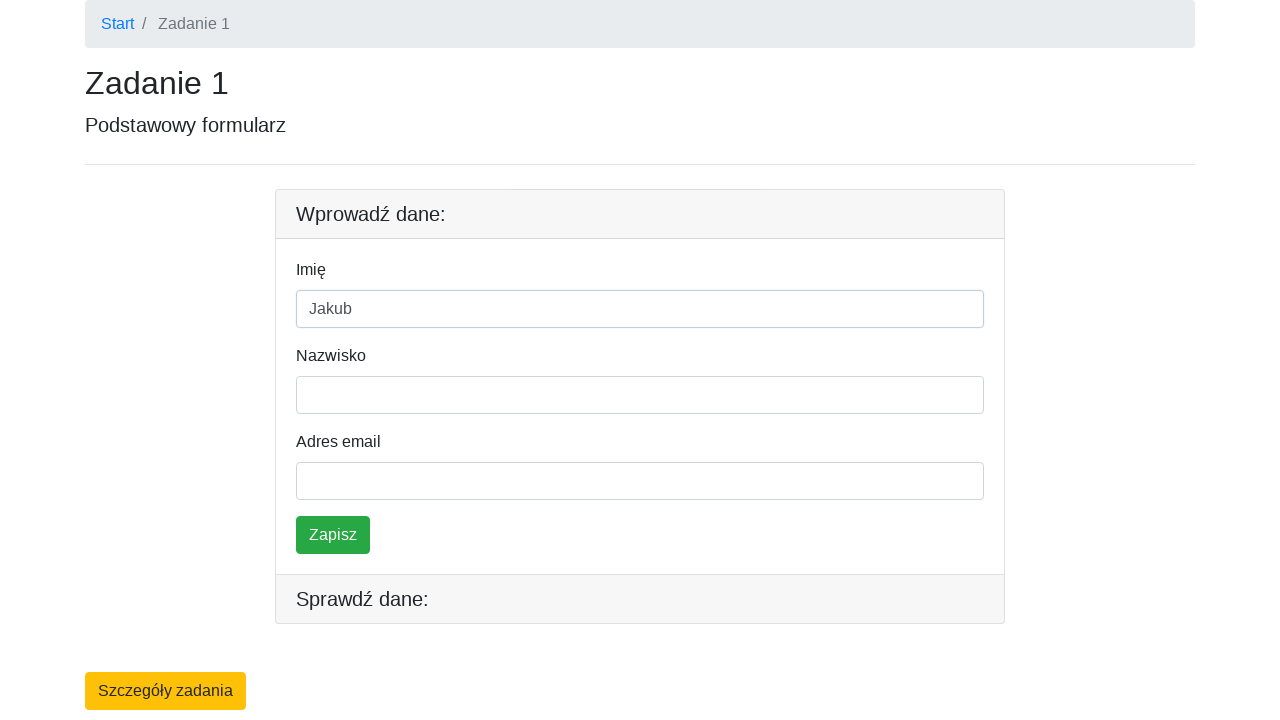

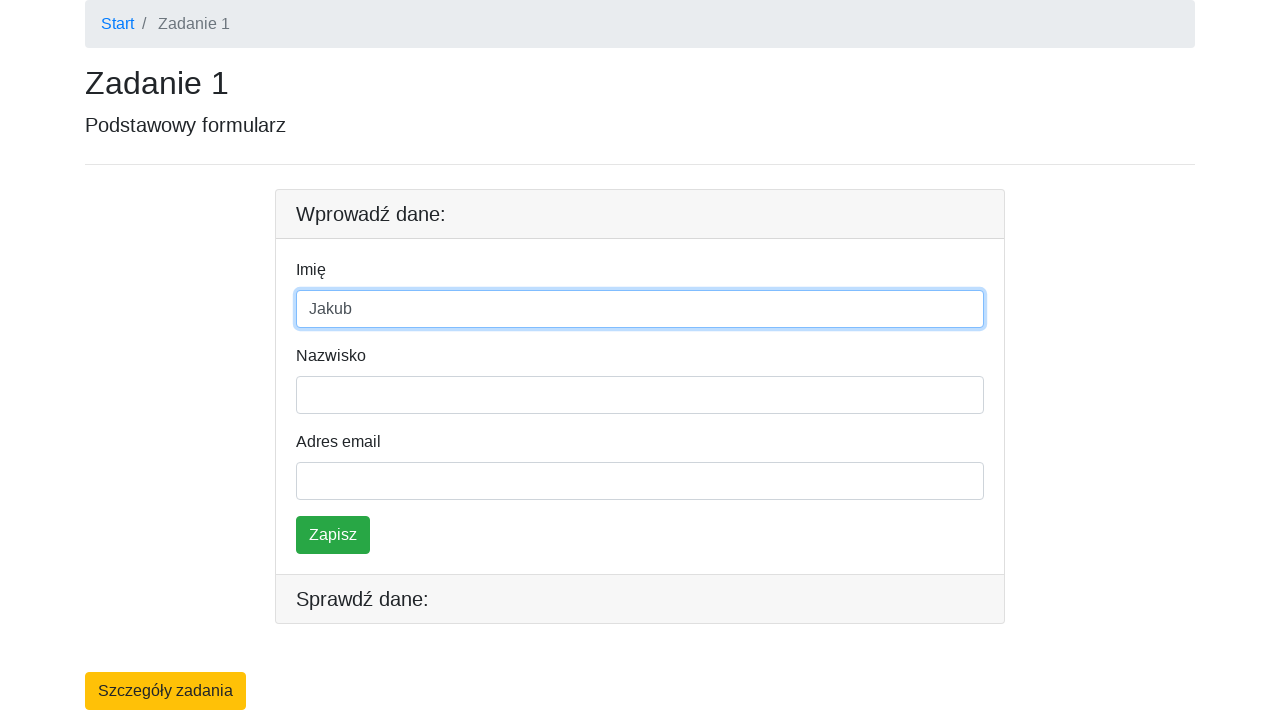